Tests job search with an invalid query to verify the "No results" message is displayed properly

Starting URL: https://jobs.glovoapp.com/

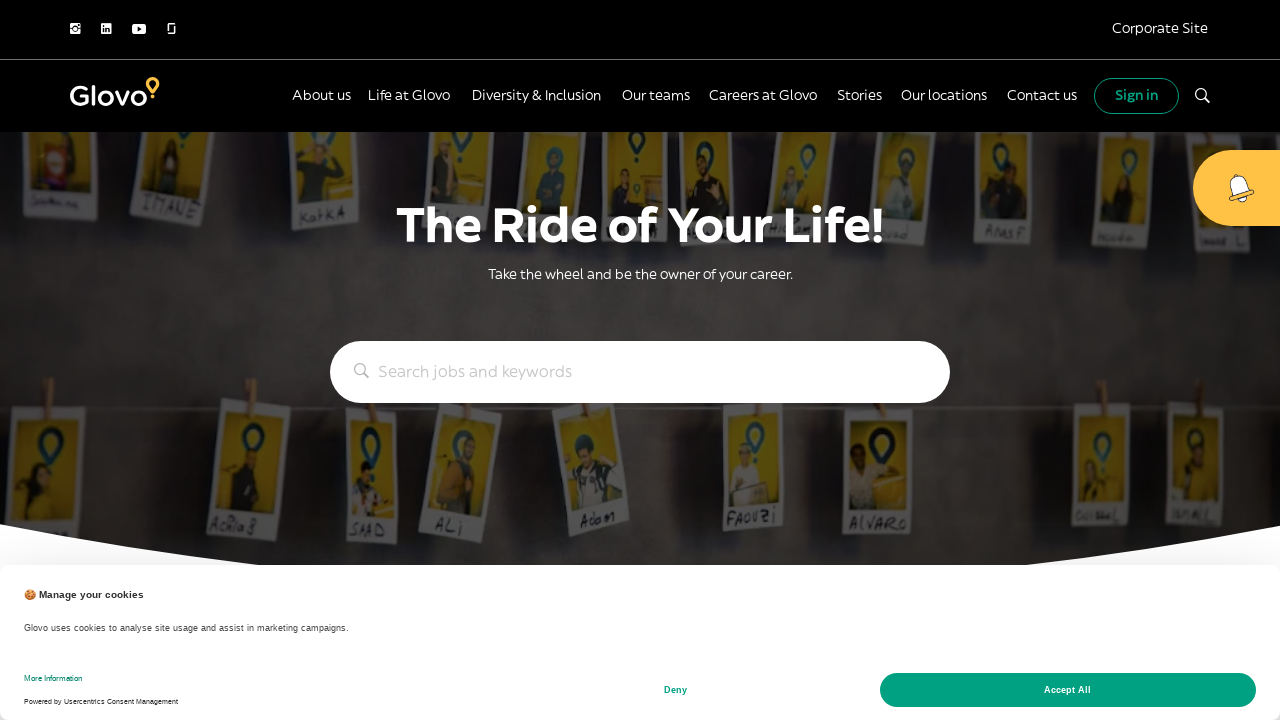

Filled search field with invalid query 'idiot' on #hero__searchfield
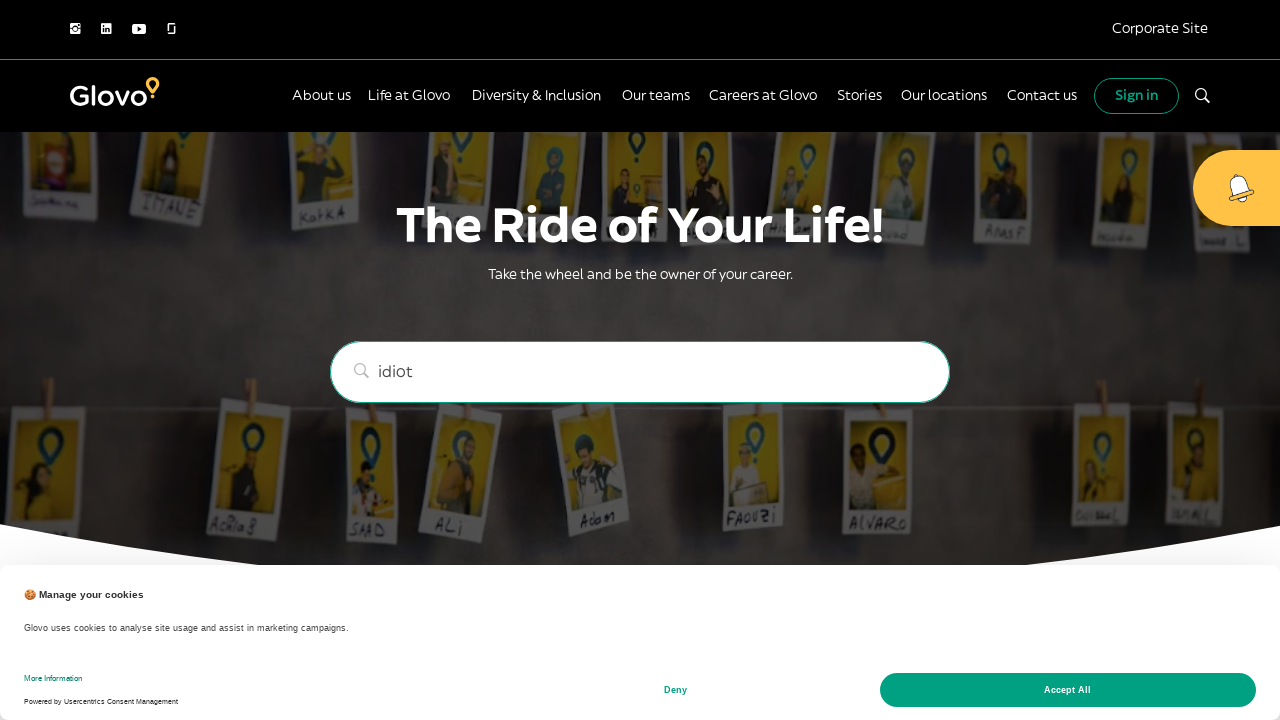

Pressed Enter to submit job search on #hero__searchfield
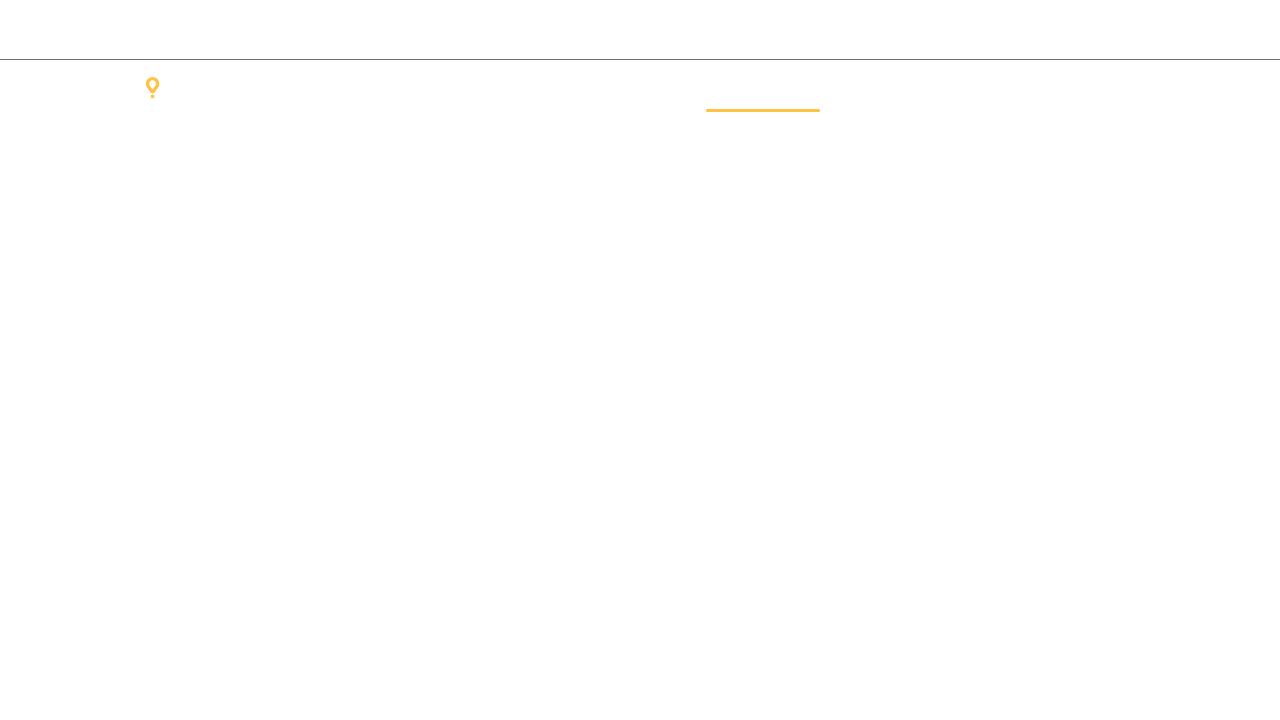

Waited for navigation to results page
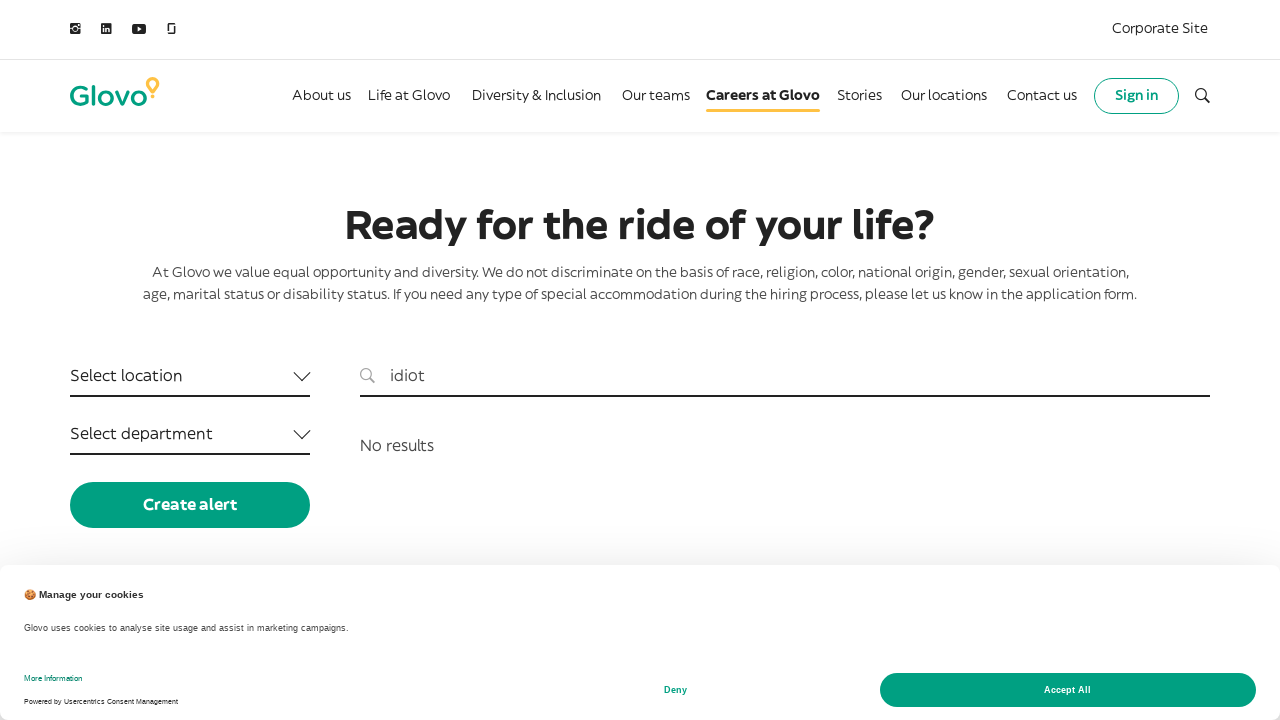

Located job results container
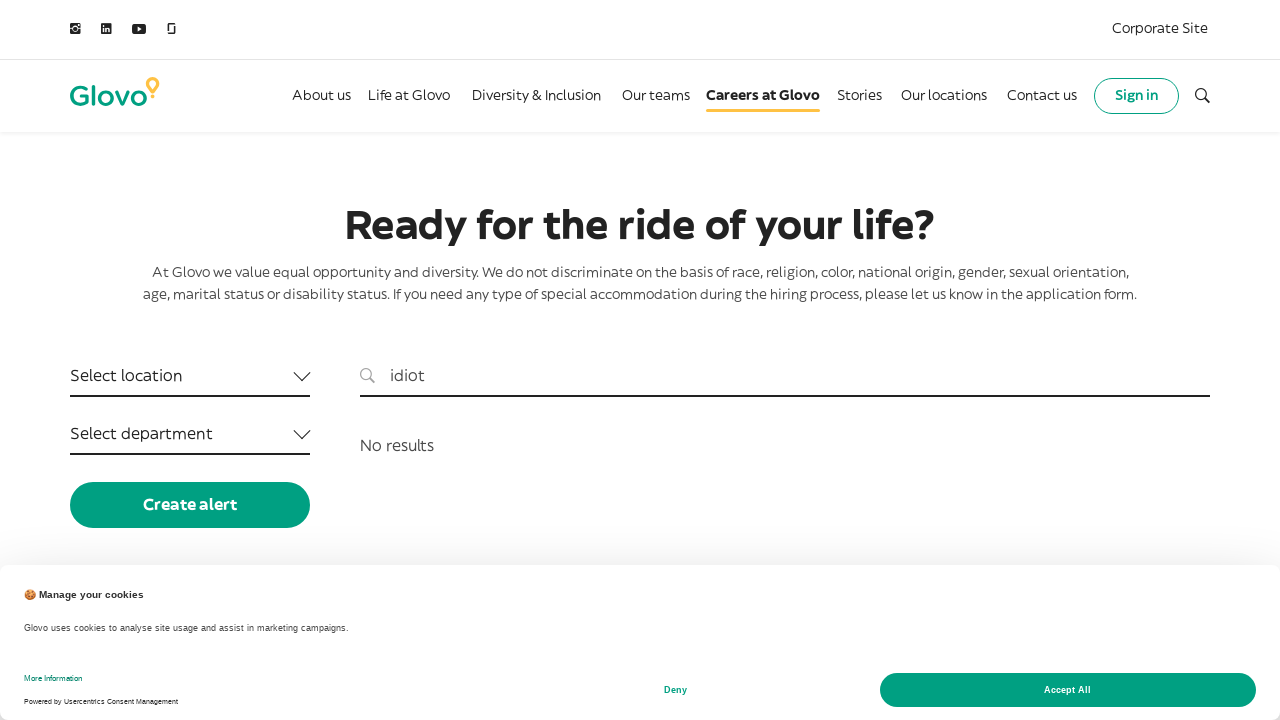

Verified 'No results' message is displayed for invalid job search
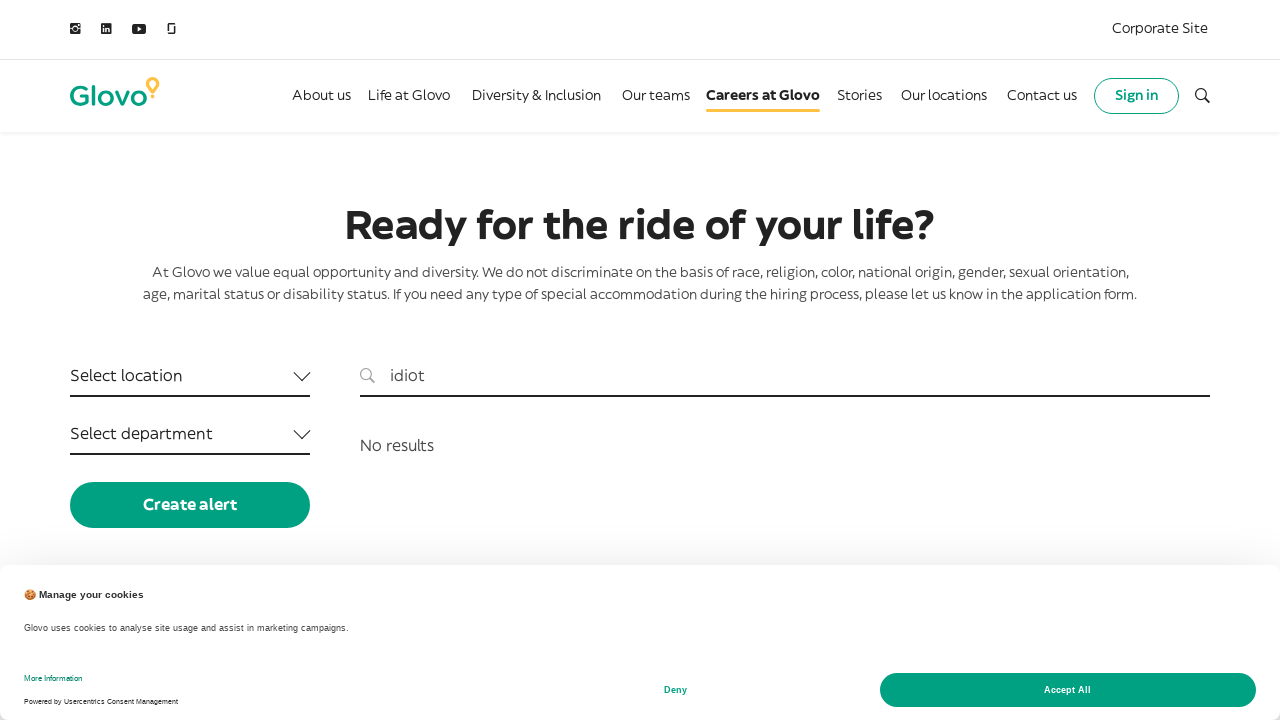

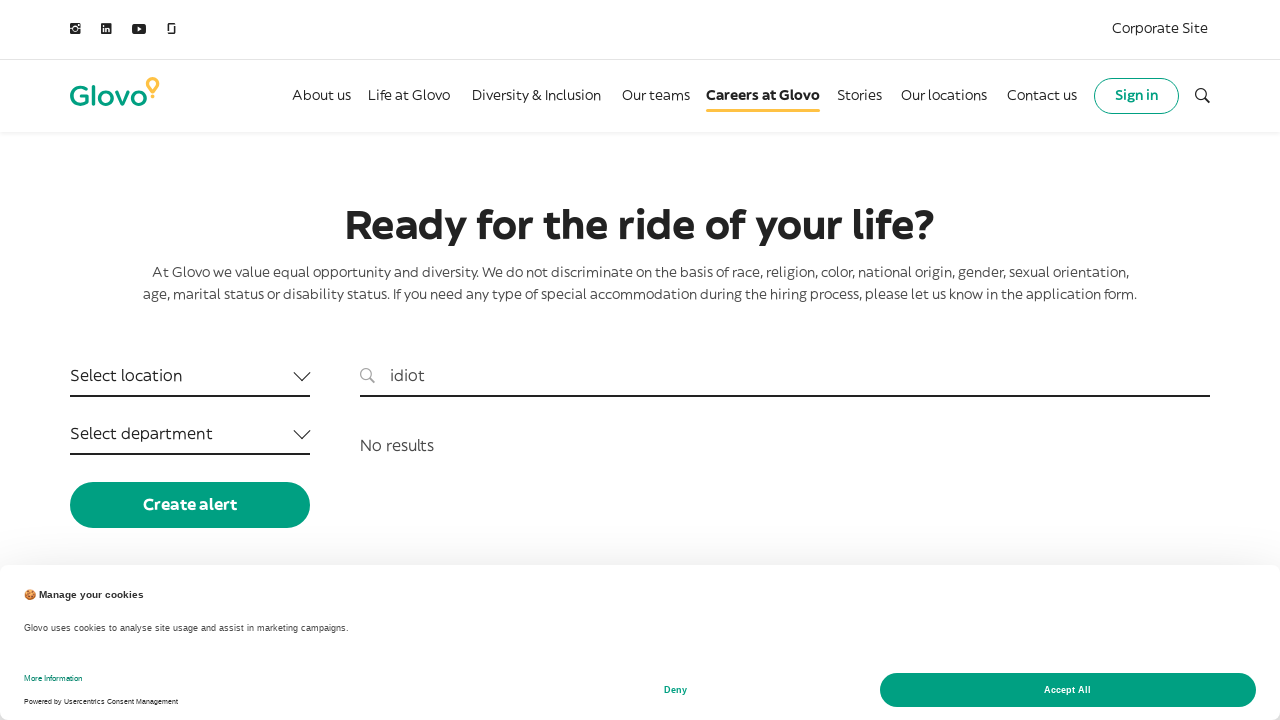